Tests that the browser back button works correctly with filter navigation

Starting URL: https://demo.playwright.dev/todomvc

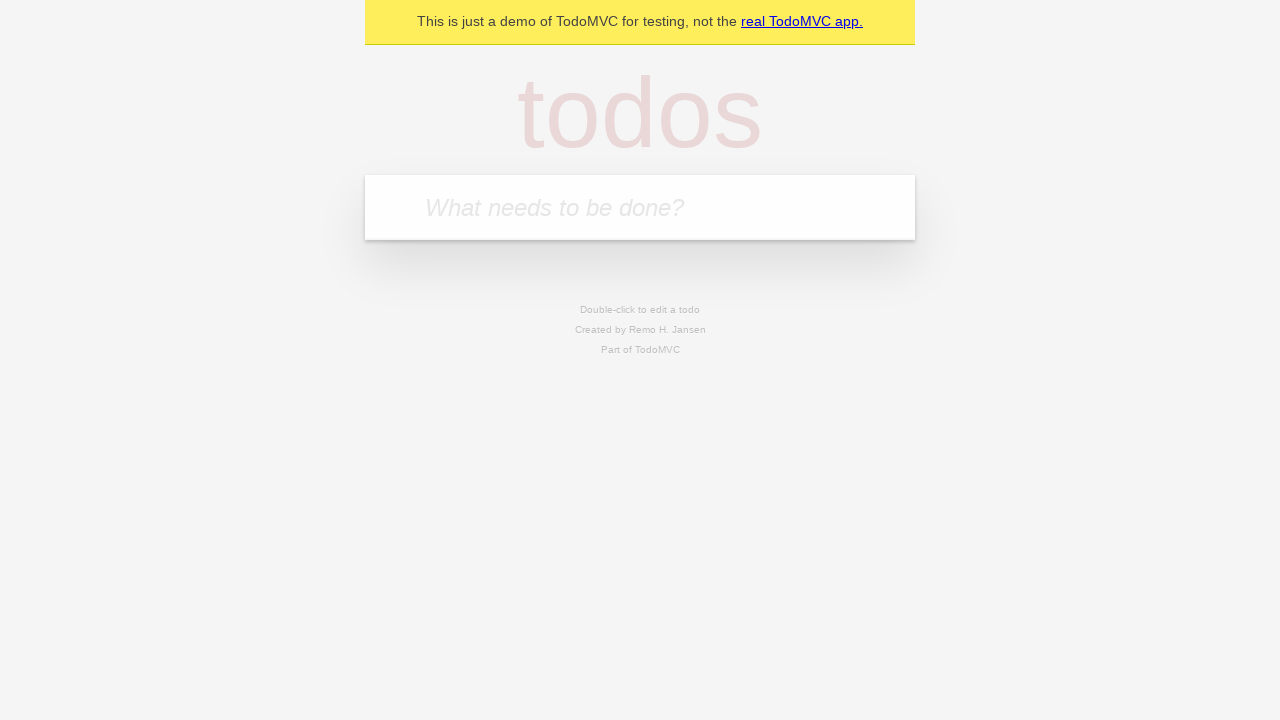

Filled todo input with 'buy some cheese' on internal:attr=[placeholder="What needs to be done?"i]
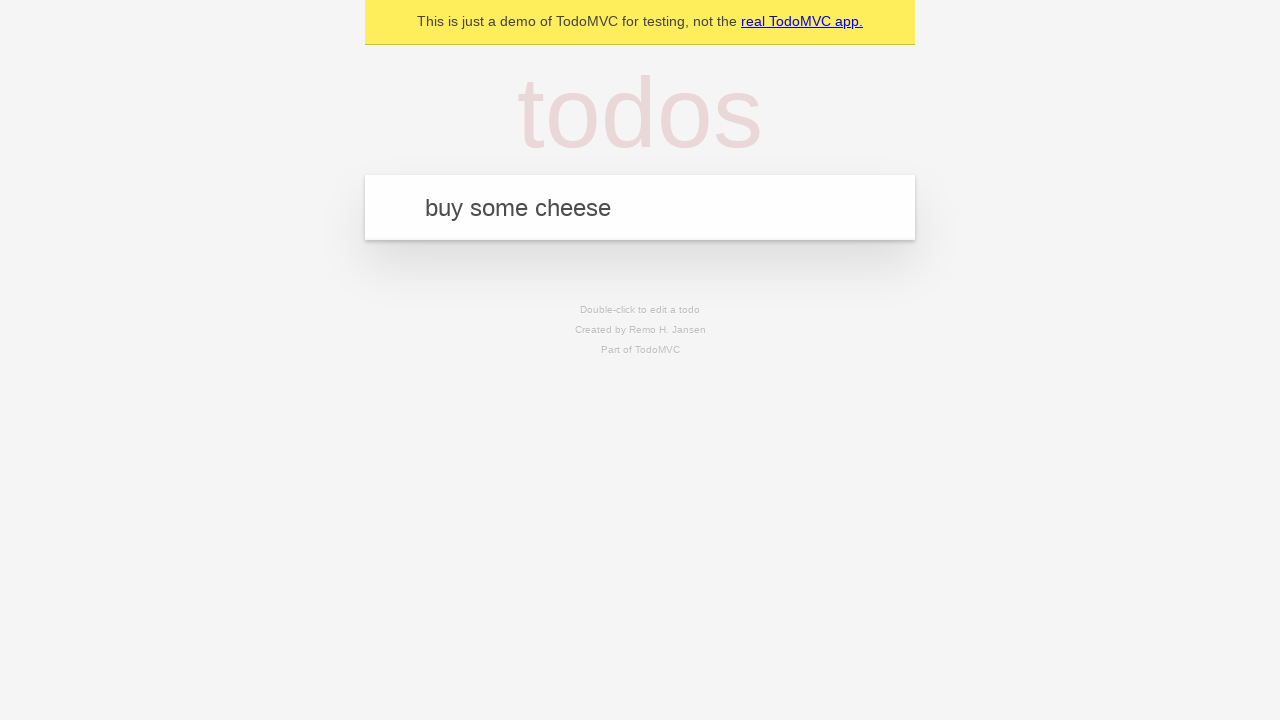

Pressed Enter to create first todo on internal:attr=[placeholder="What needs to be done?"i]
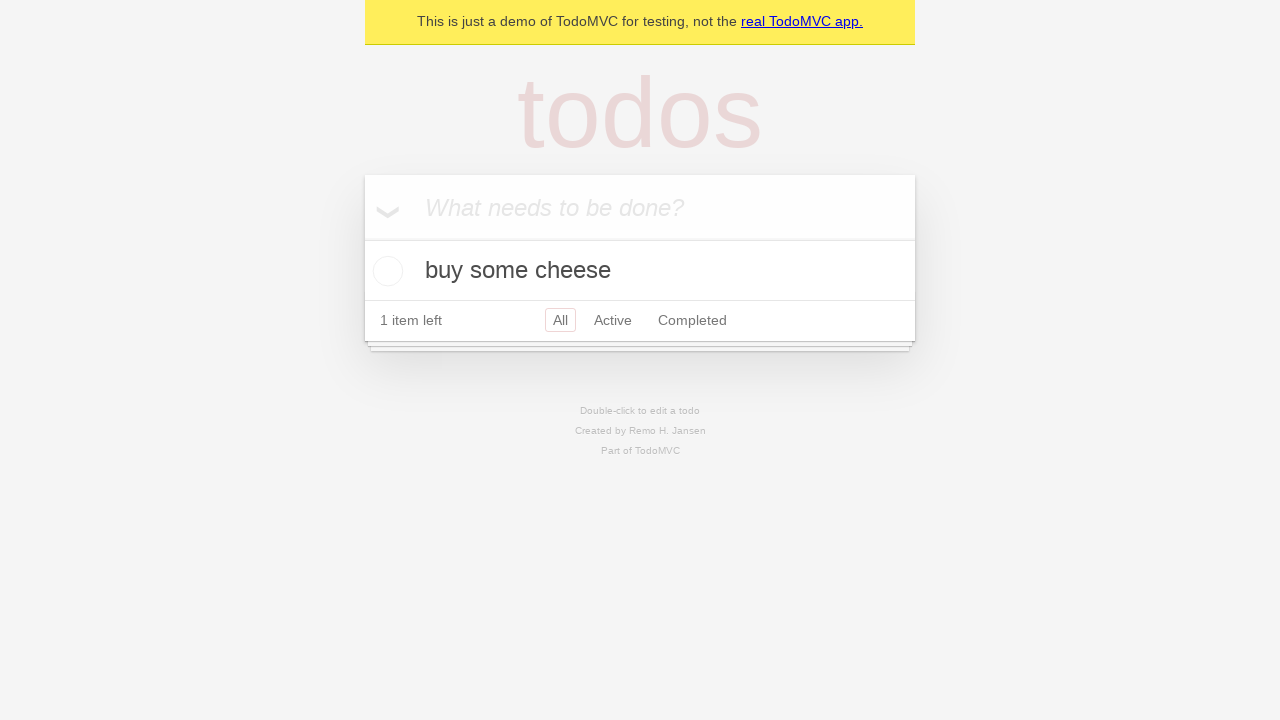

Filled todo input with 'feed the cat' on internal:attr=[placeholder="What needs to be done?"i]
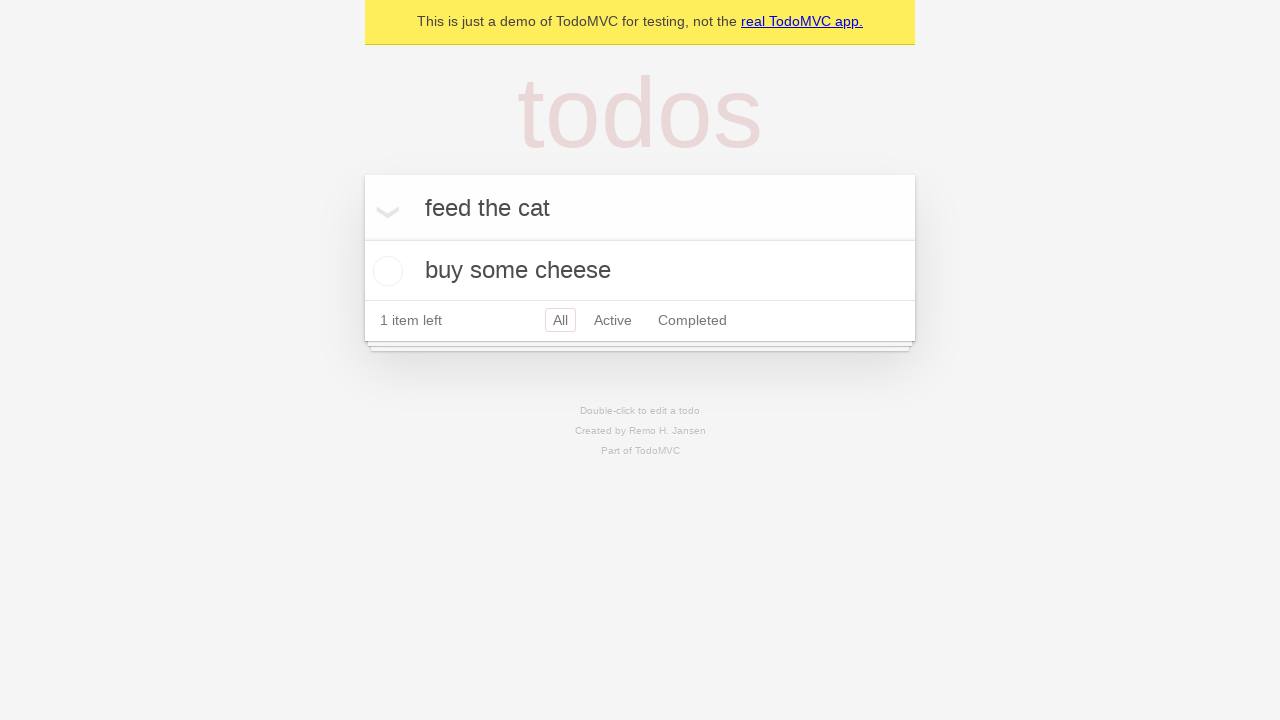

Pressed Enter to create second todo on internal:attr=[placeholder="What needs to be done?"i]
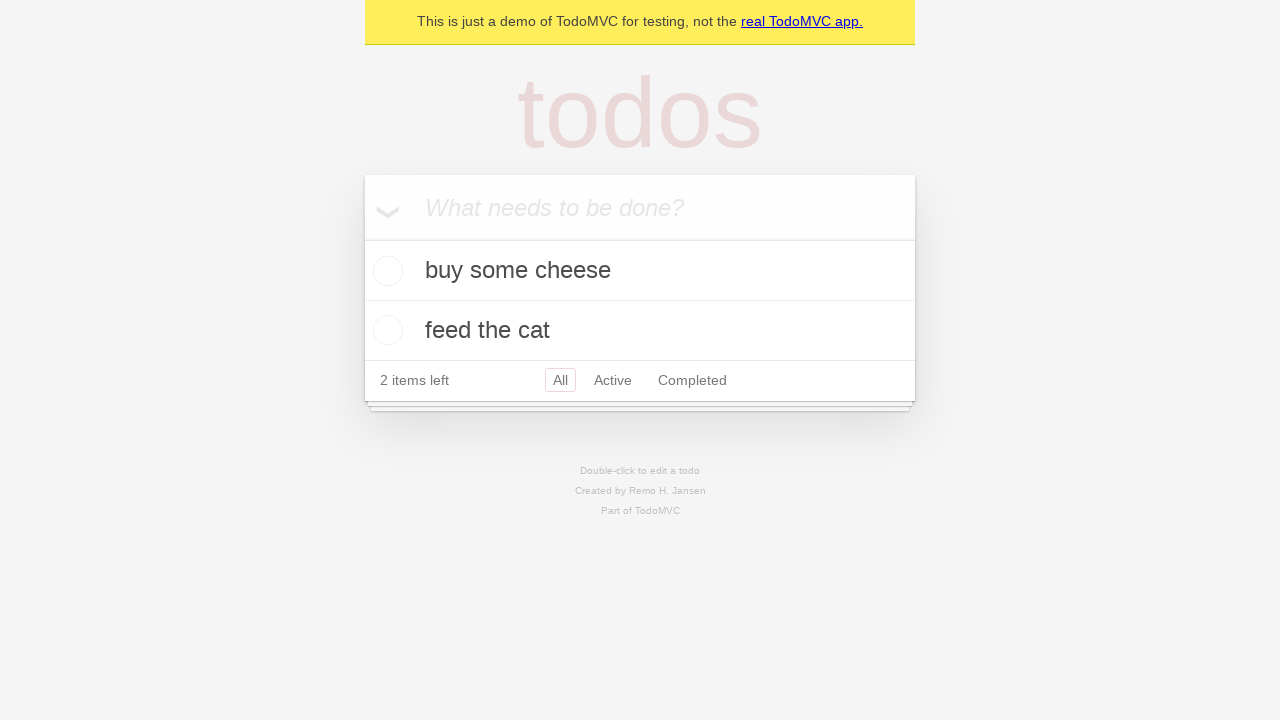

Filled todo input with 'book a doctors appointment' on internal:attr=[placeholder="What needs to be done?"i]
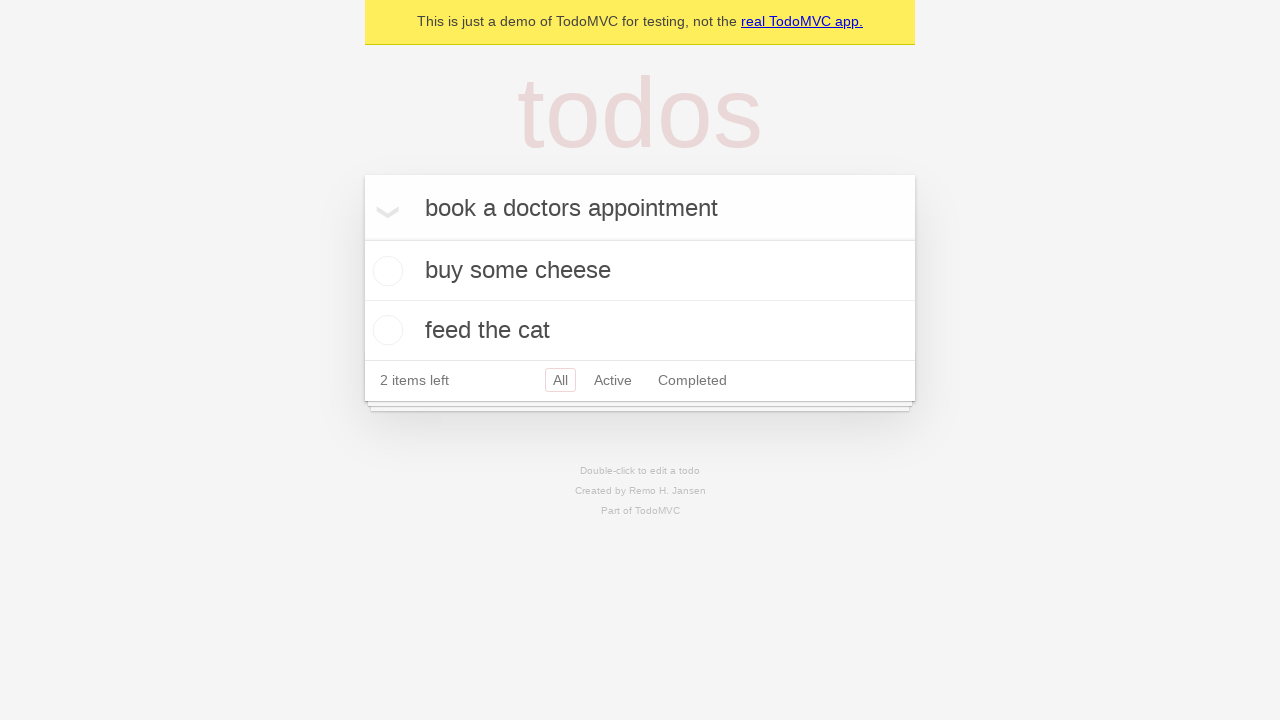

Pressed Enter to create third todo on internal:attr=[placeholder="What needs to be done?"i]
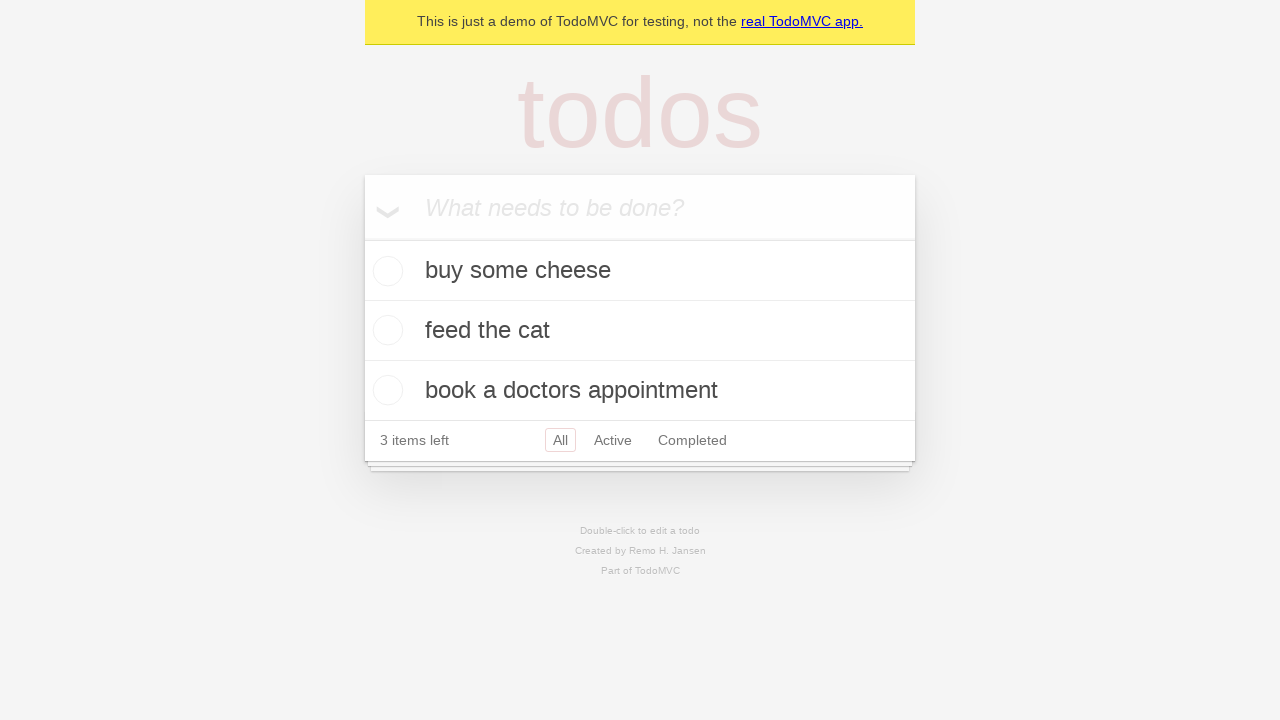

Checked the second todo item at (385, 330) on internal:testid=[data-testid="todo-item"s] >> nth=1 >> internal:role=checkbox
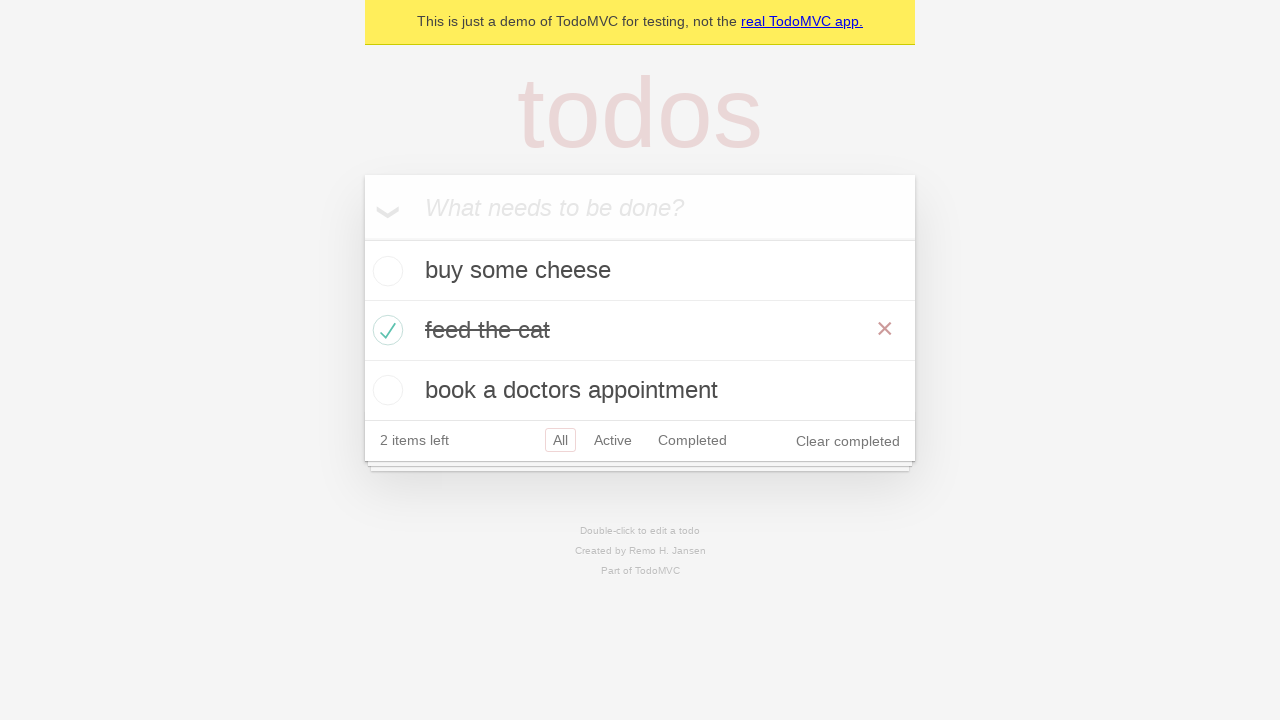

Clicked All filter at (560, 440) on internal:role=link[name="All"i]
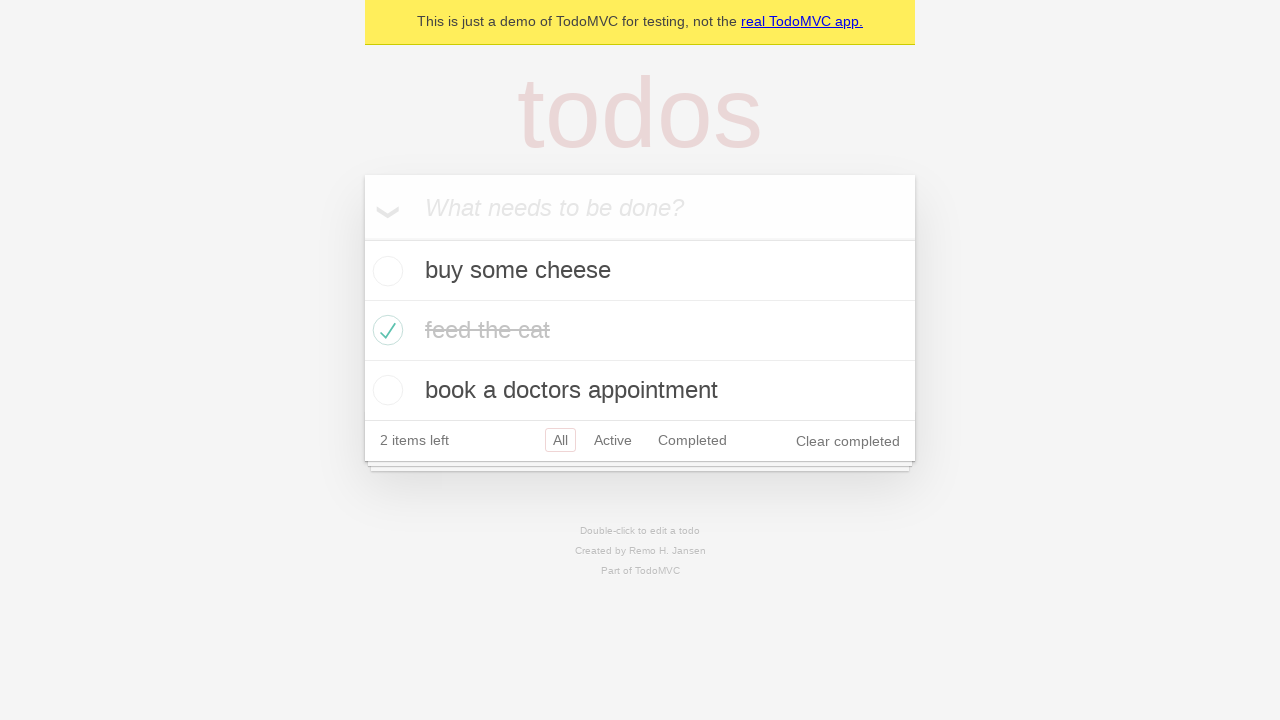

Clicked Active filter at (613, 440) on internal:role=link[name="Active"i]
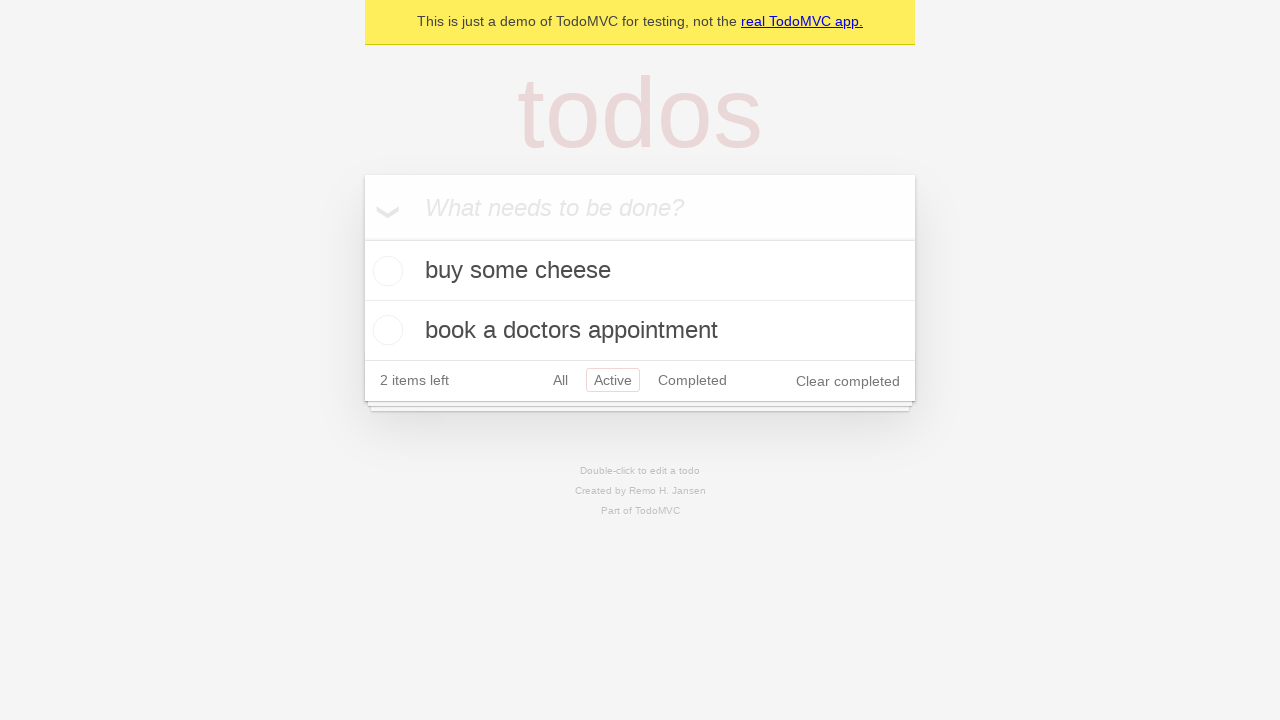

Clicked Completed filter at (692, 380) on internal:role=link[name="Completed"i]
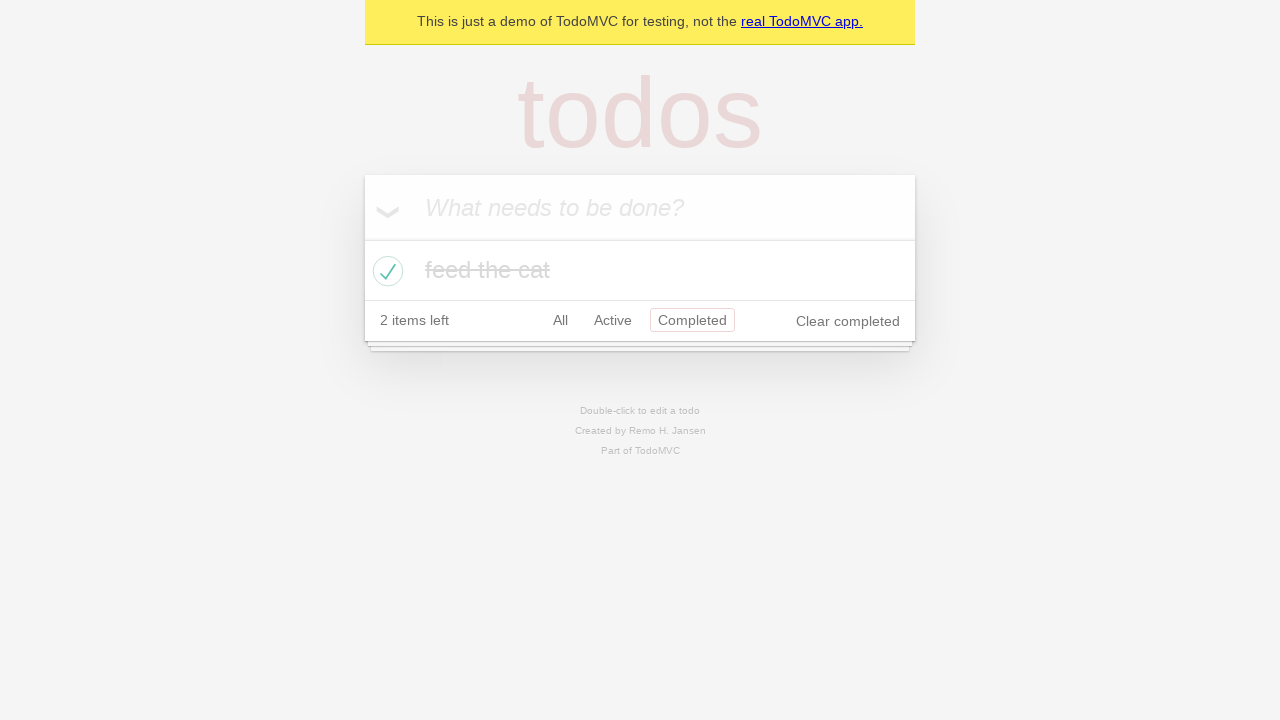

Navigated back using browser back button from Completed filter
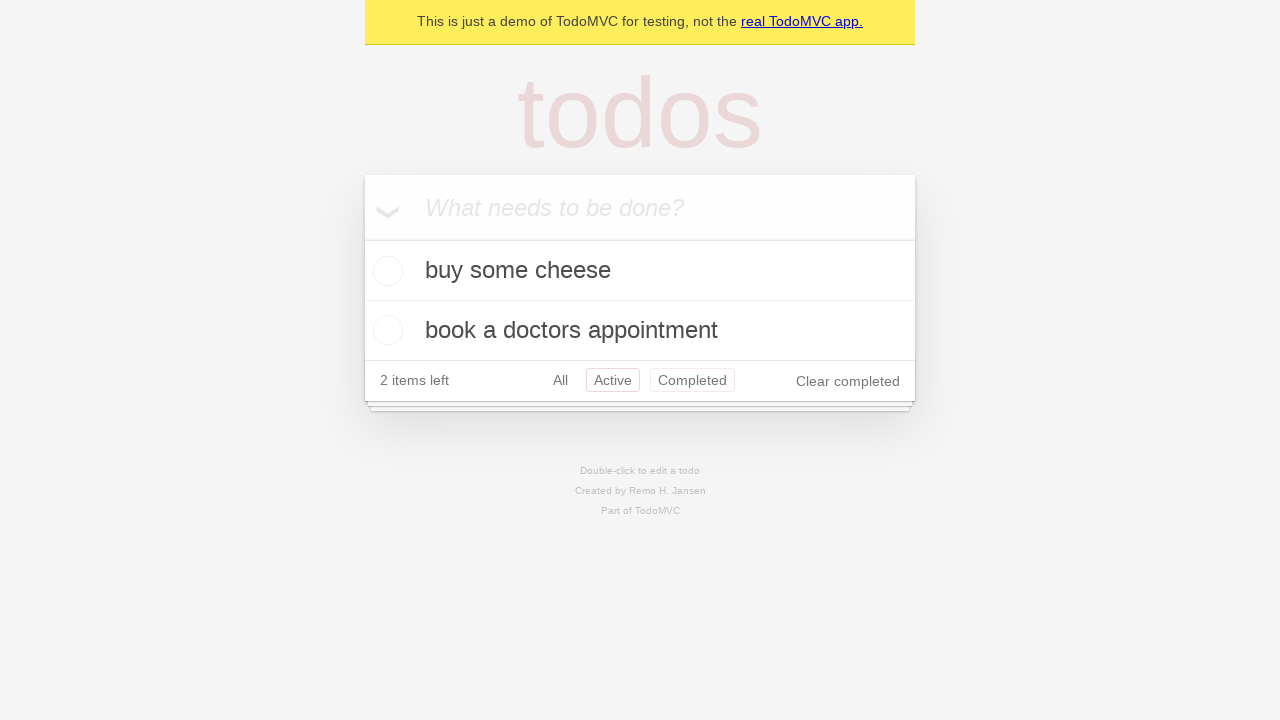

Navigated back using browser back button from Active filter
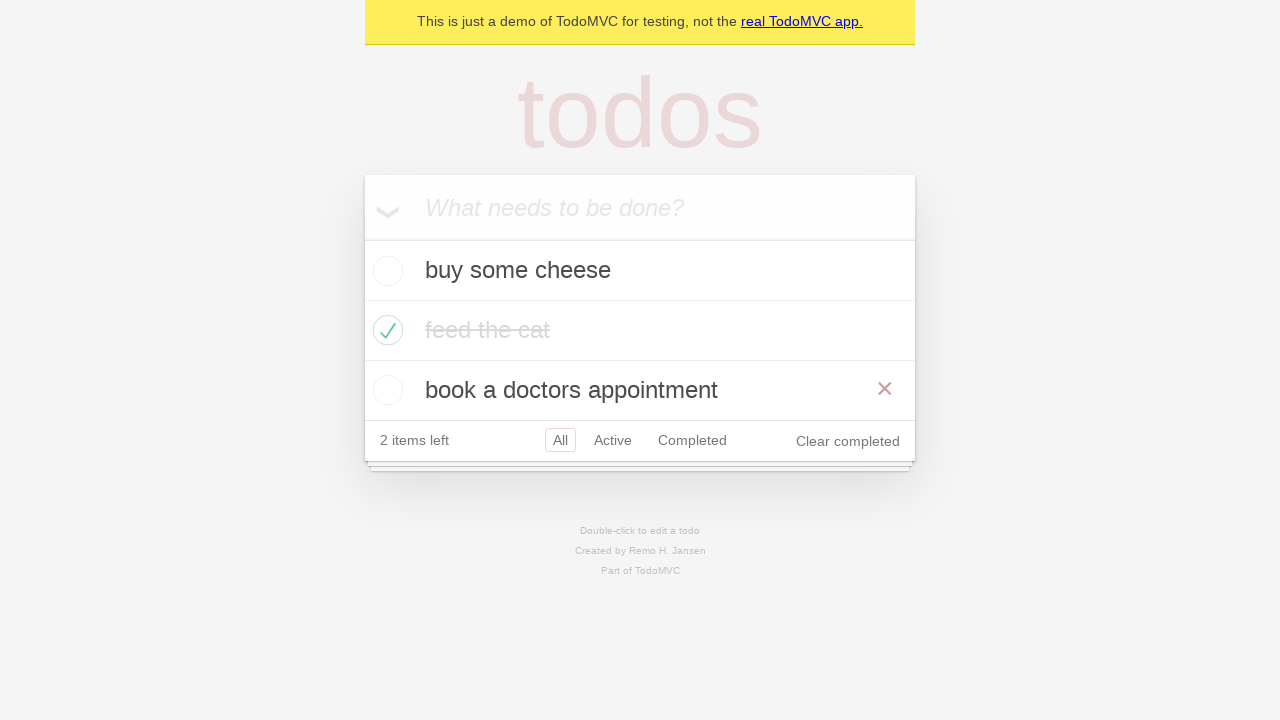

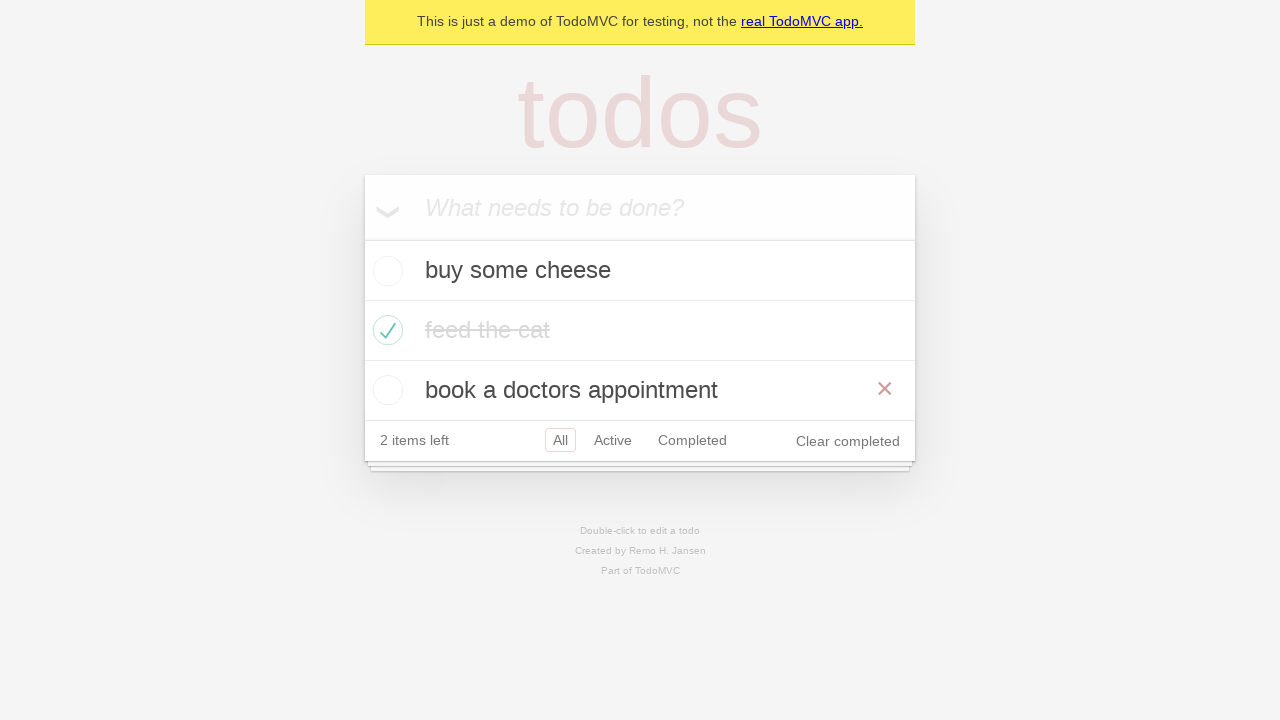